Tests clicking on buttons by adding and removing elements on a page, verifying that elements appear and disappear correctly

Starting URL: http://the-internet.herokuapp.com/add_remove_elements/

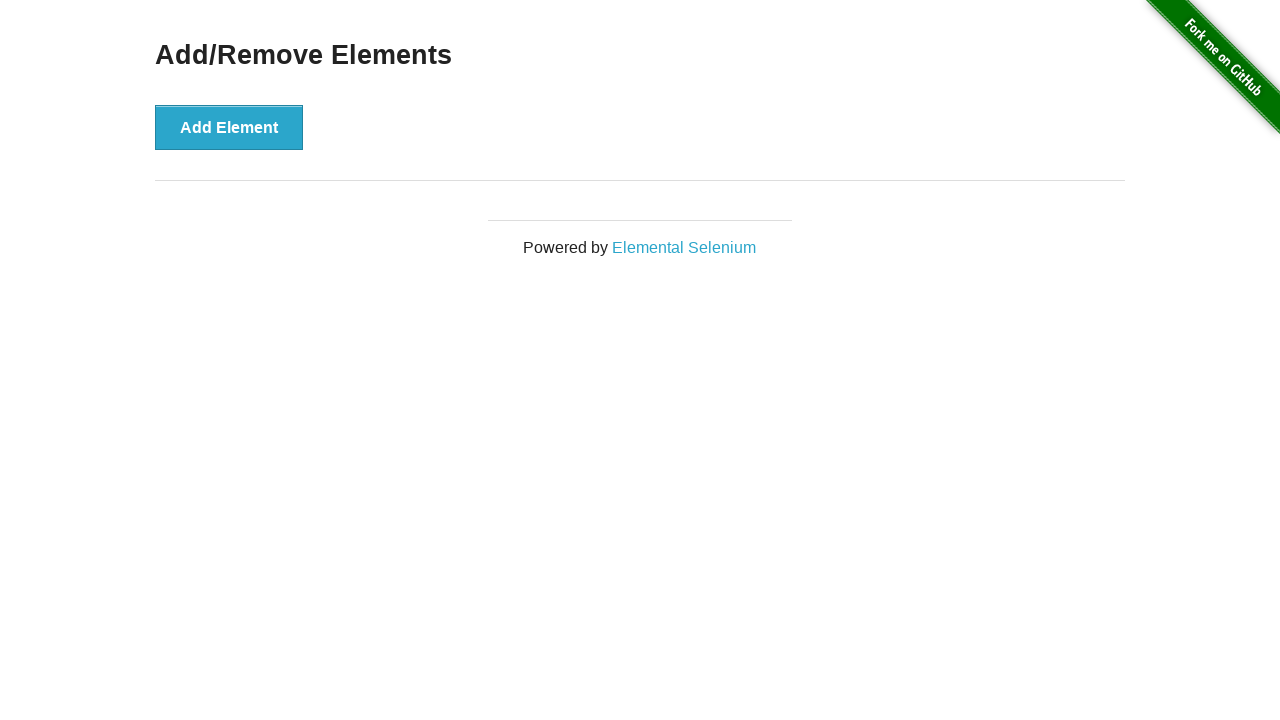

Verified Delete button is initially hidden
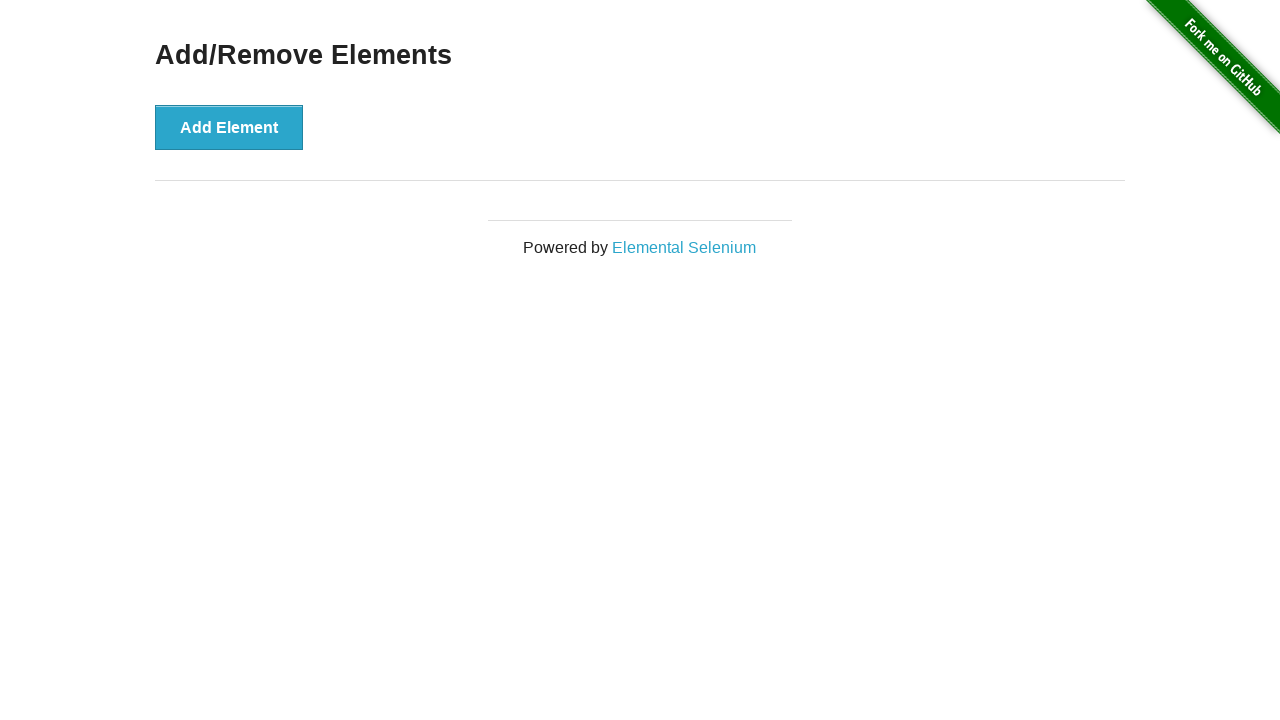

Clicked Add Element button to add a new element at (229, 127) on text='Add Element'
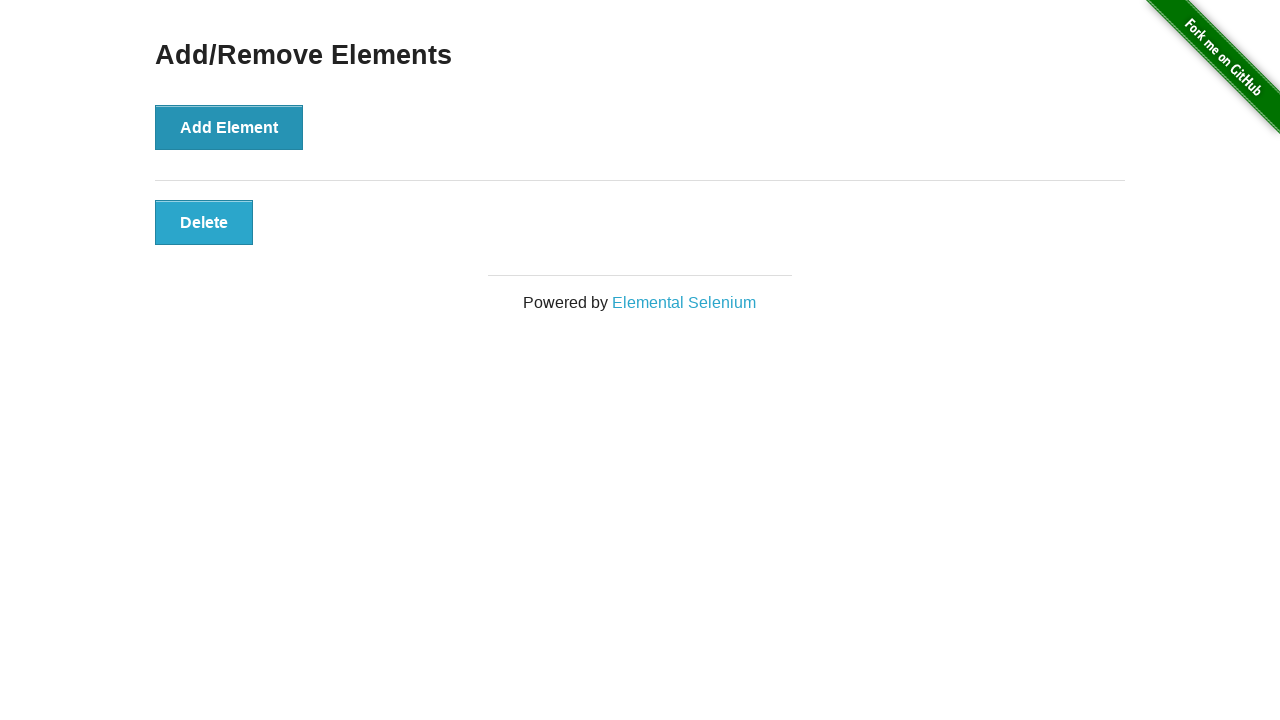

Verified Delete button is now visible after adding element
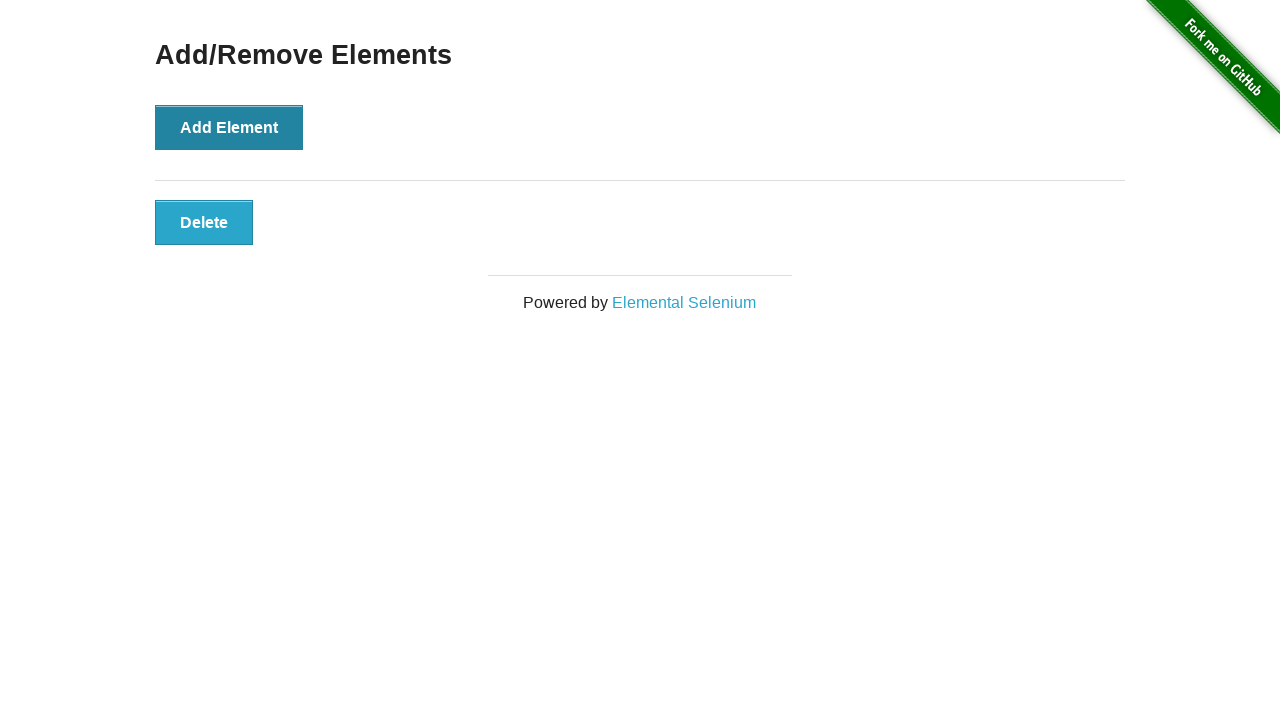

Clicked Delete button to remove the element at (204, 222) on text='Delete'
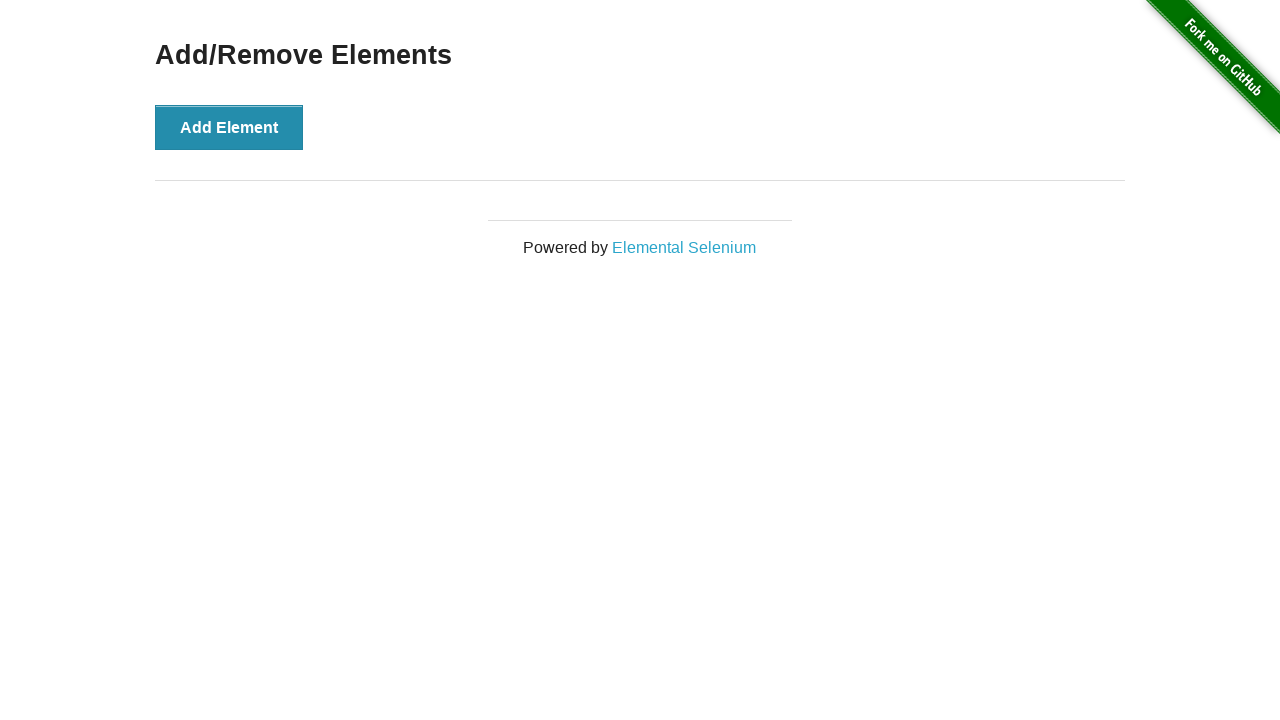

Verified Delete button is hidden again after removing element
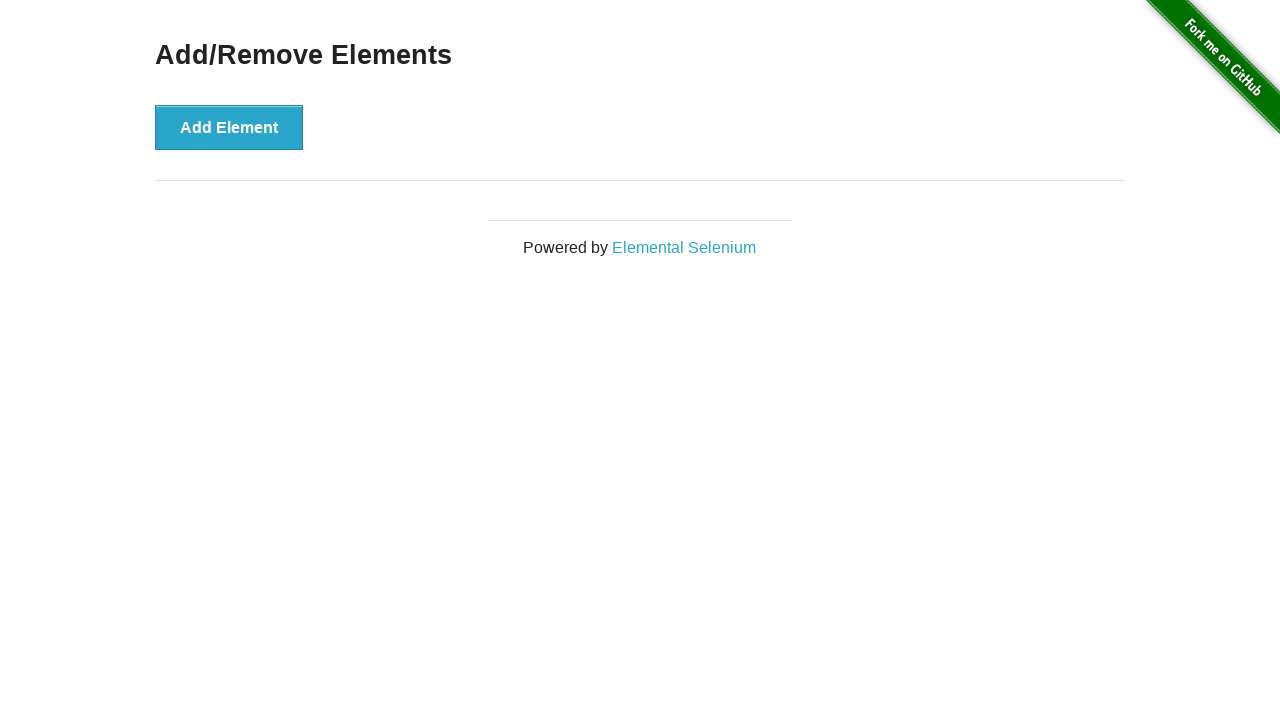

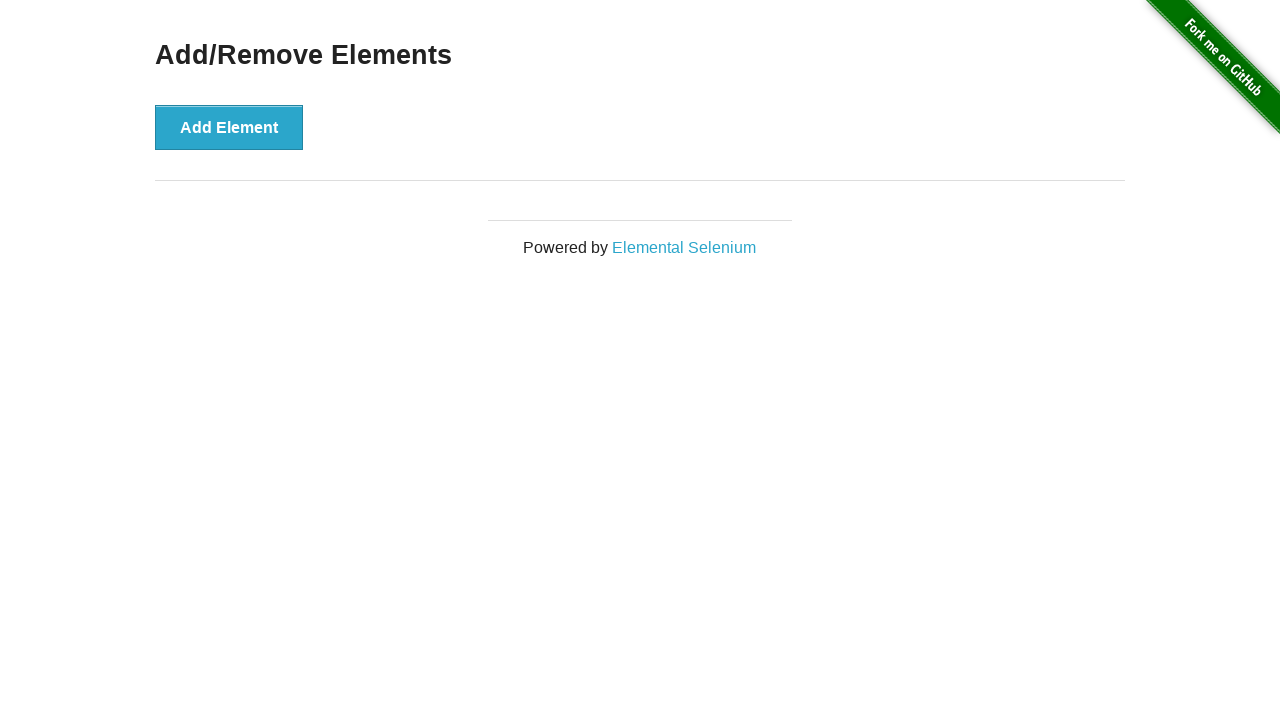